Verifies that the second navigation link displays "ABOUT" text

Starting URL: https://metalam.github.io/hello_world/

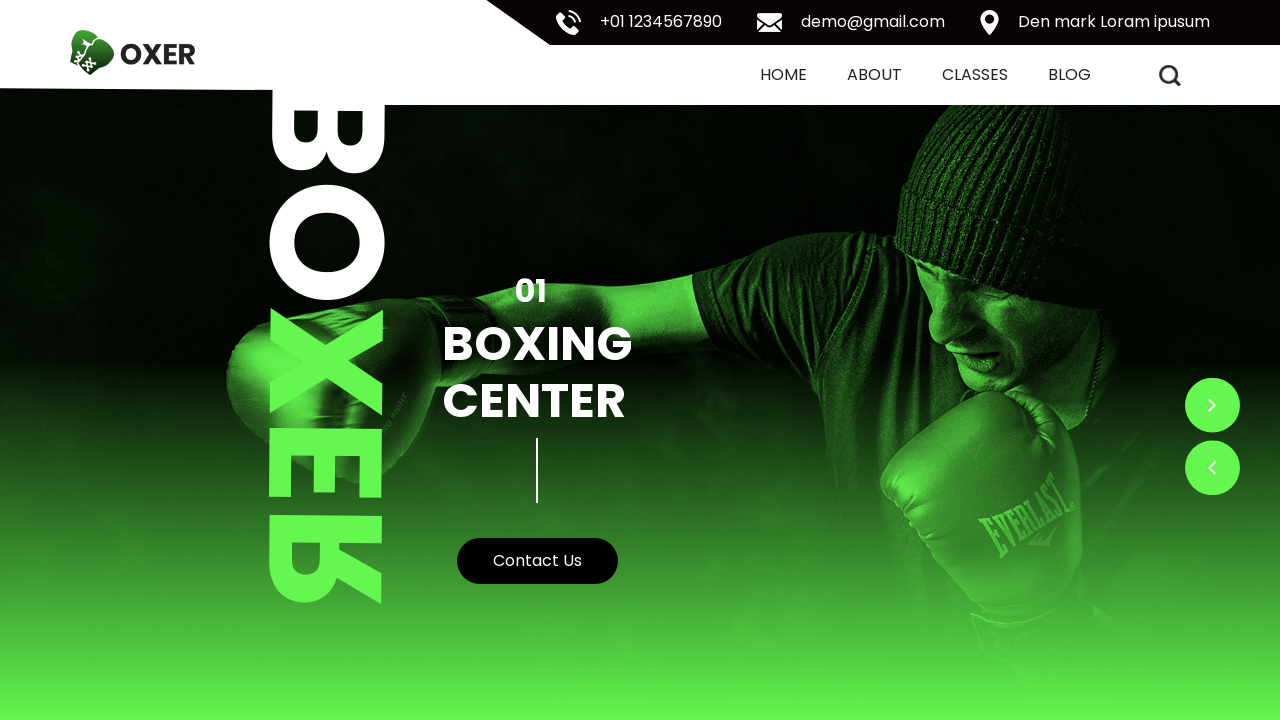

Located the second navigation link
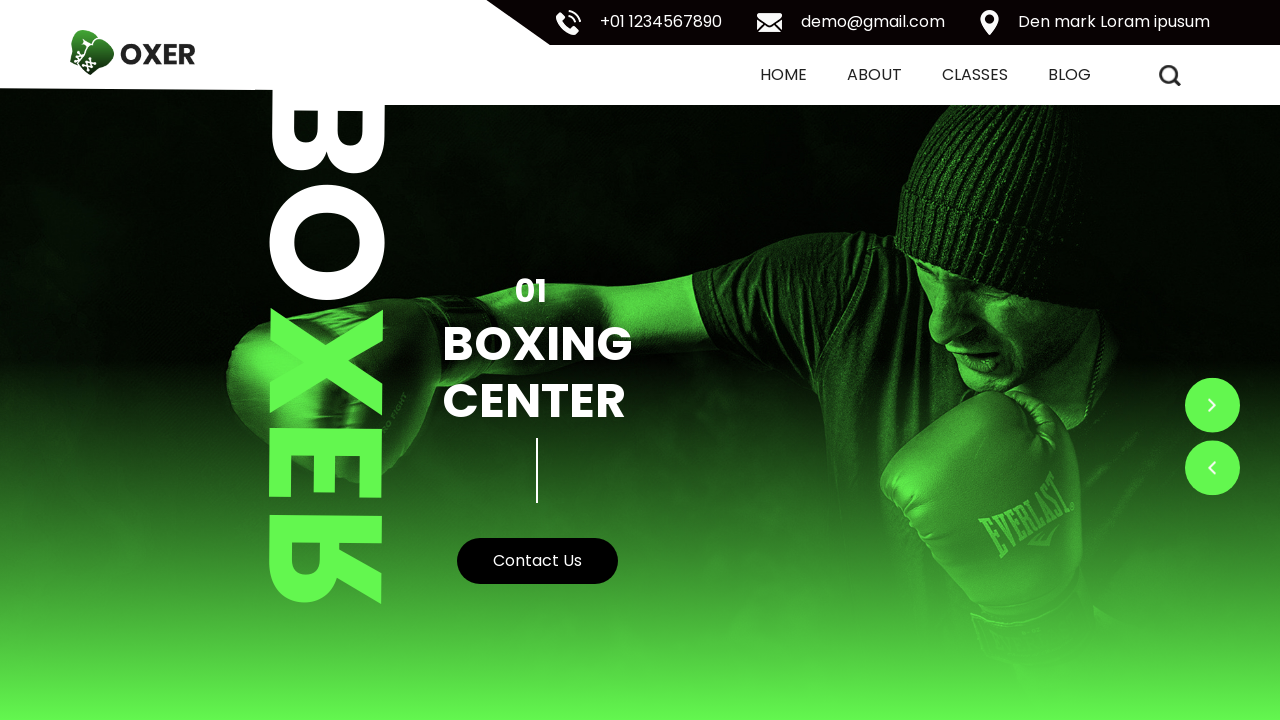

Waited for the second navigation link to be ready
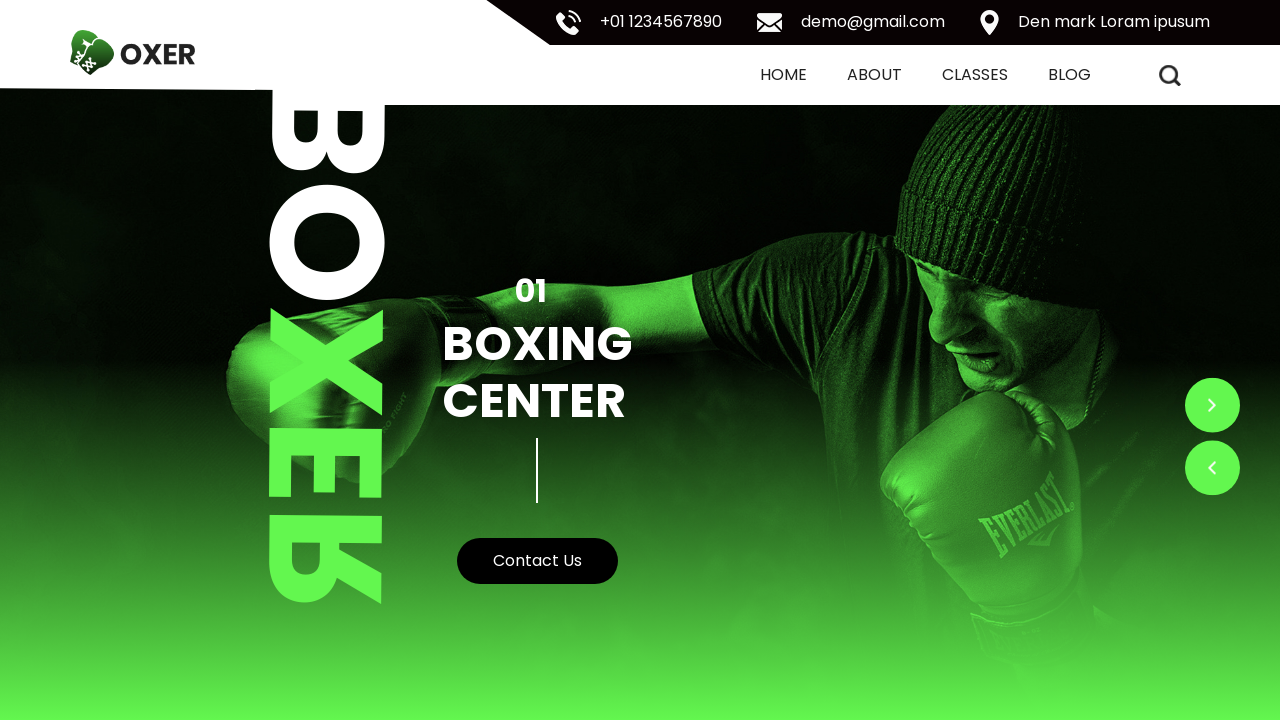

Retrieved text from second navigation link: 'ABOUT'
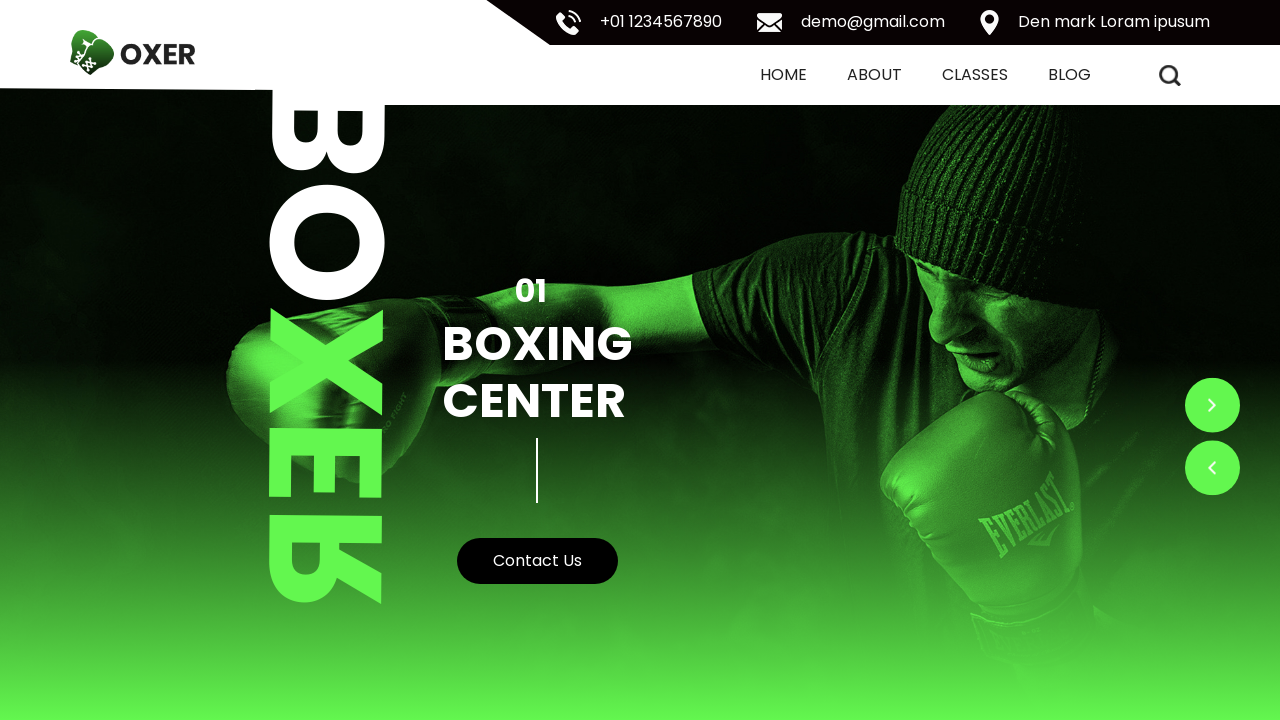

Verified that second navigation link displays 'ABOUT' text
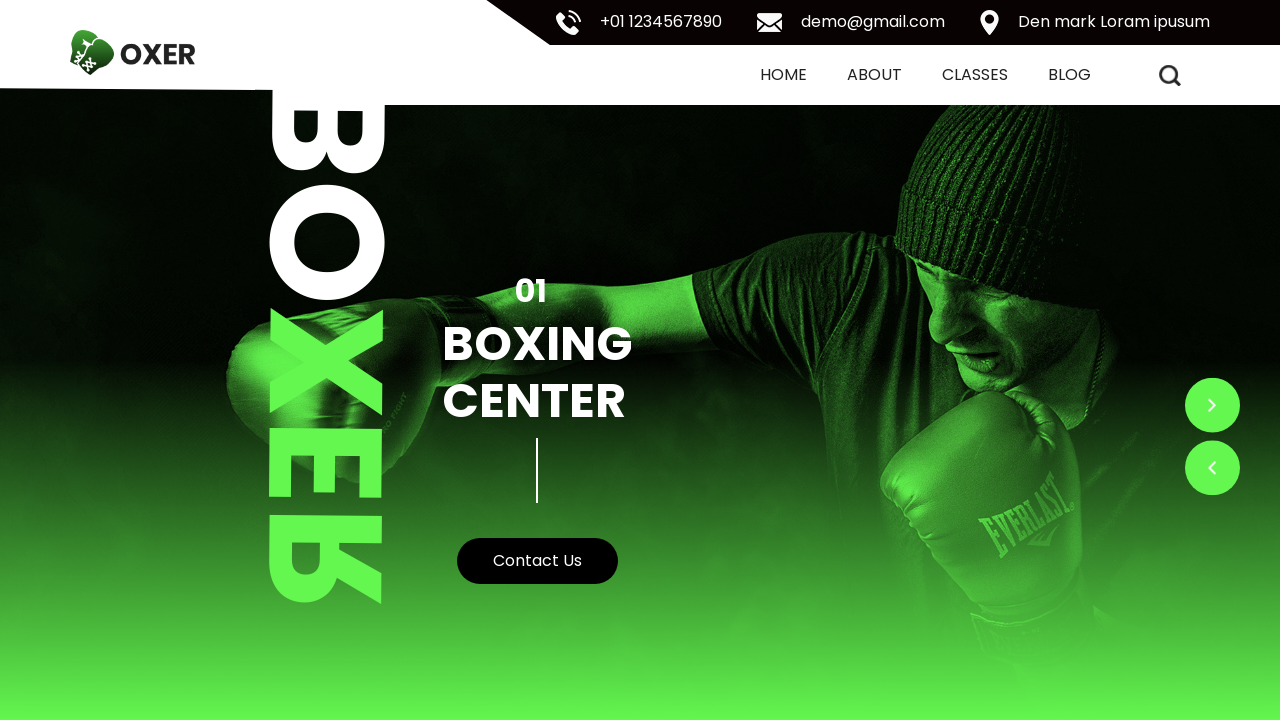

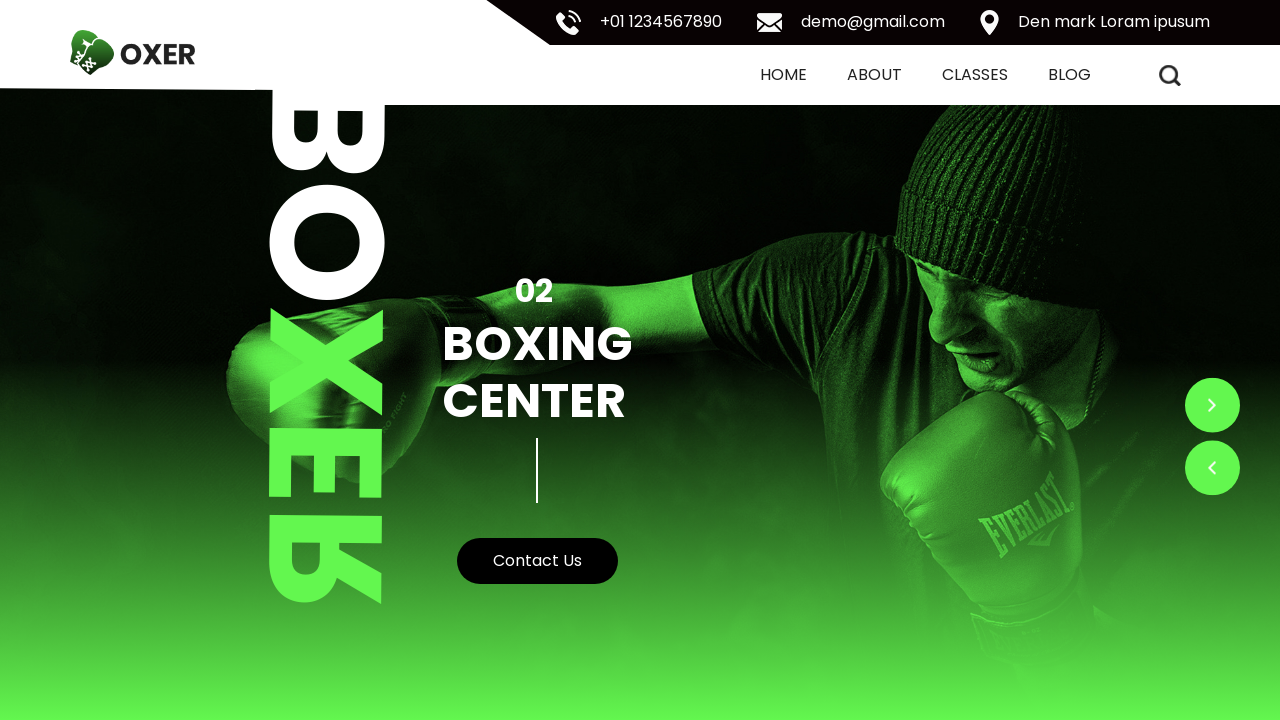